Navigates to Flipkart website and verifies various elements exist by their class names

Starting URL: https://www.flipkart.com/

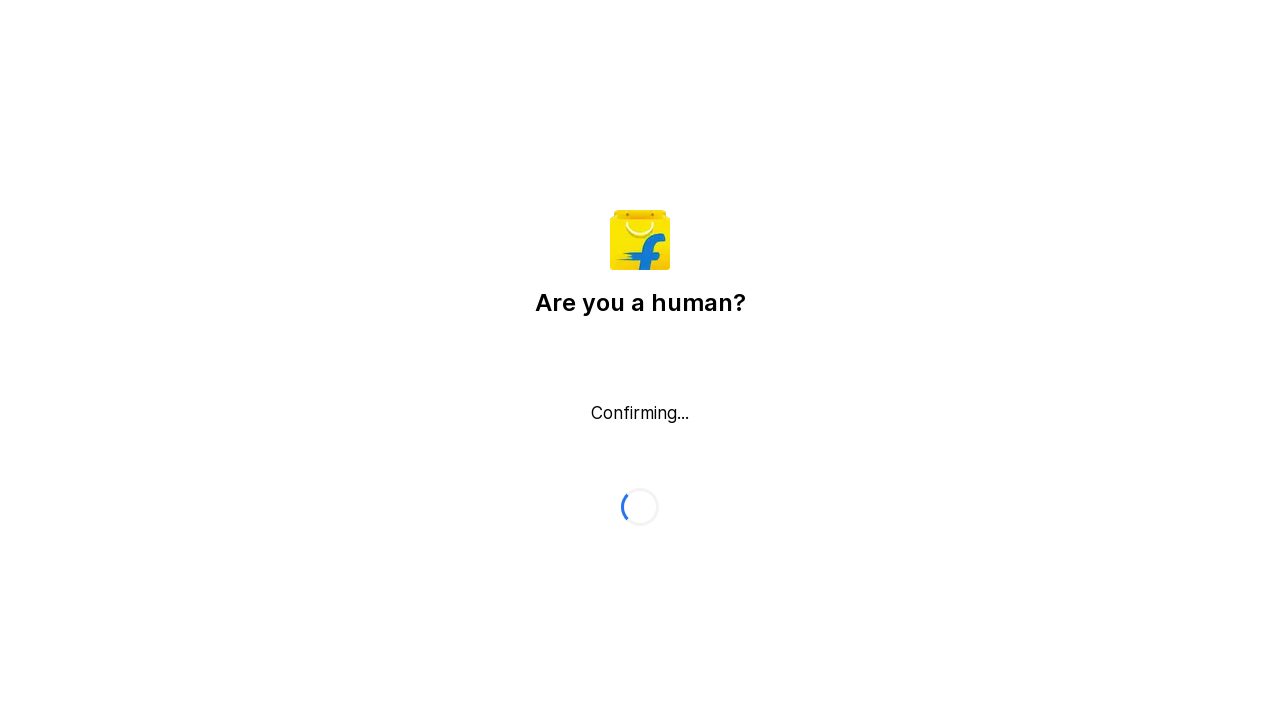

Waited for page to reach domcontentloaded state
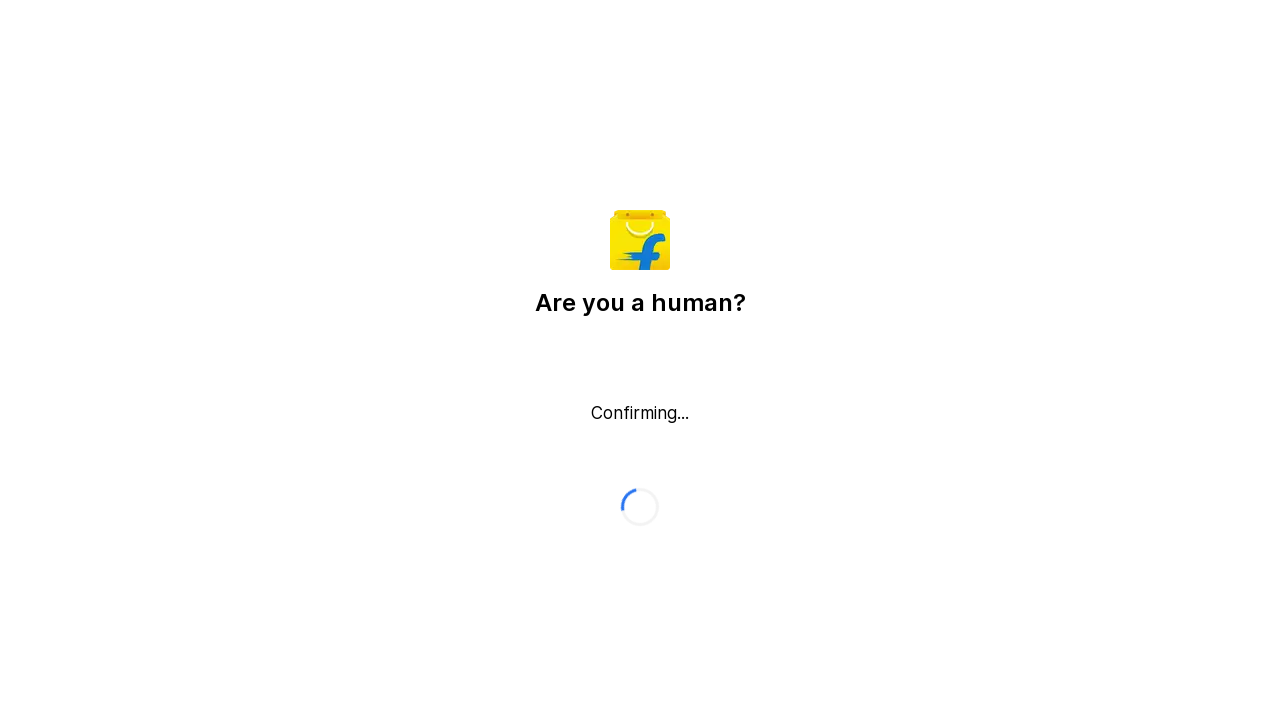

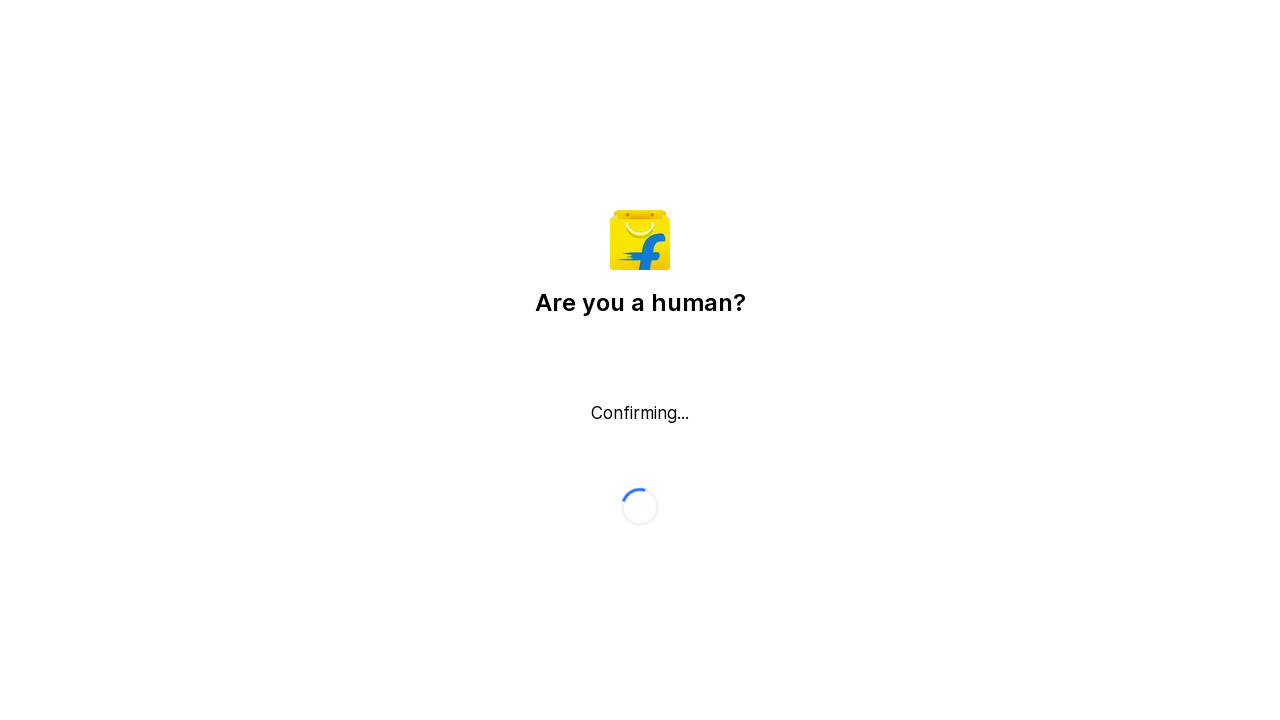